Tests implicit wait by waiting for a button to become visible after 5 seconds and clicking it

Starting URL: https://demoqa.com/dynamic-properties

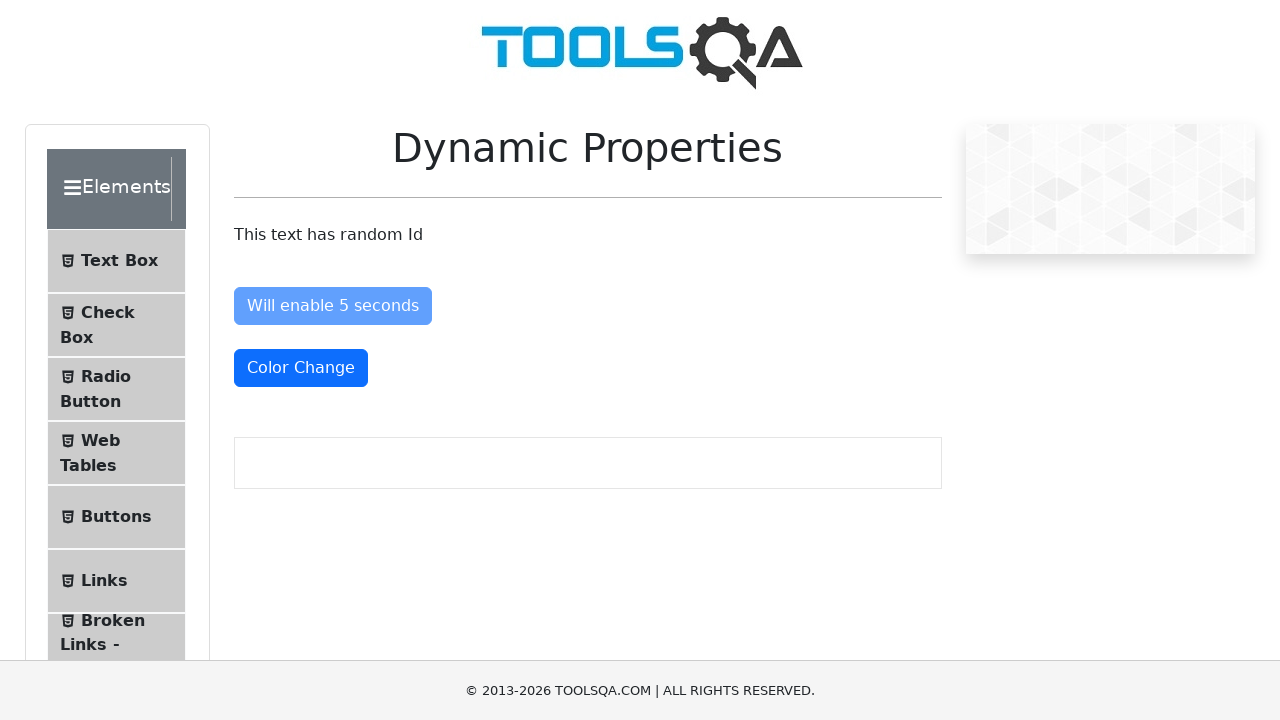

Waited for button with ID 'visibleAfter' to become visible (implicit wait of 5 seconds)
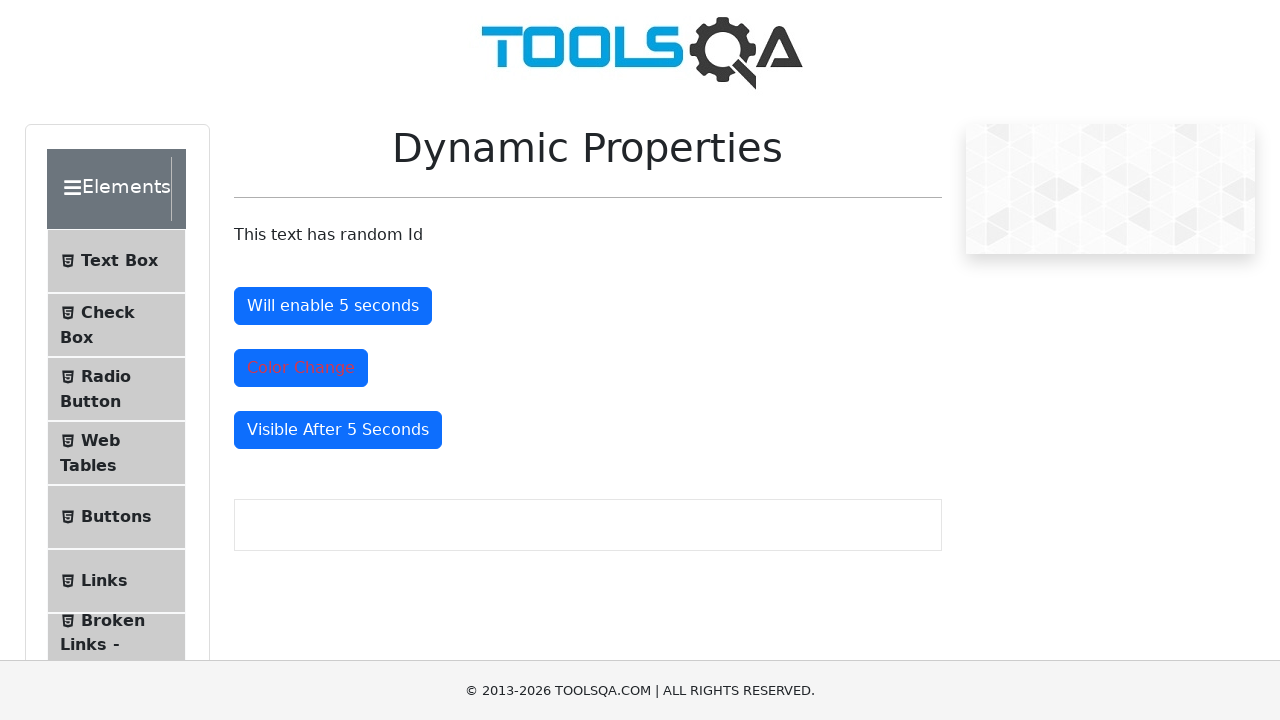

Located the visible button element
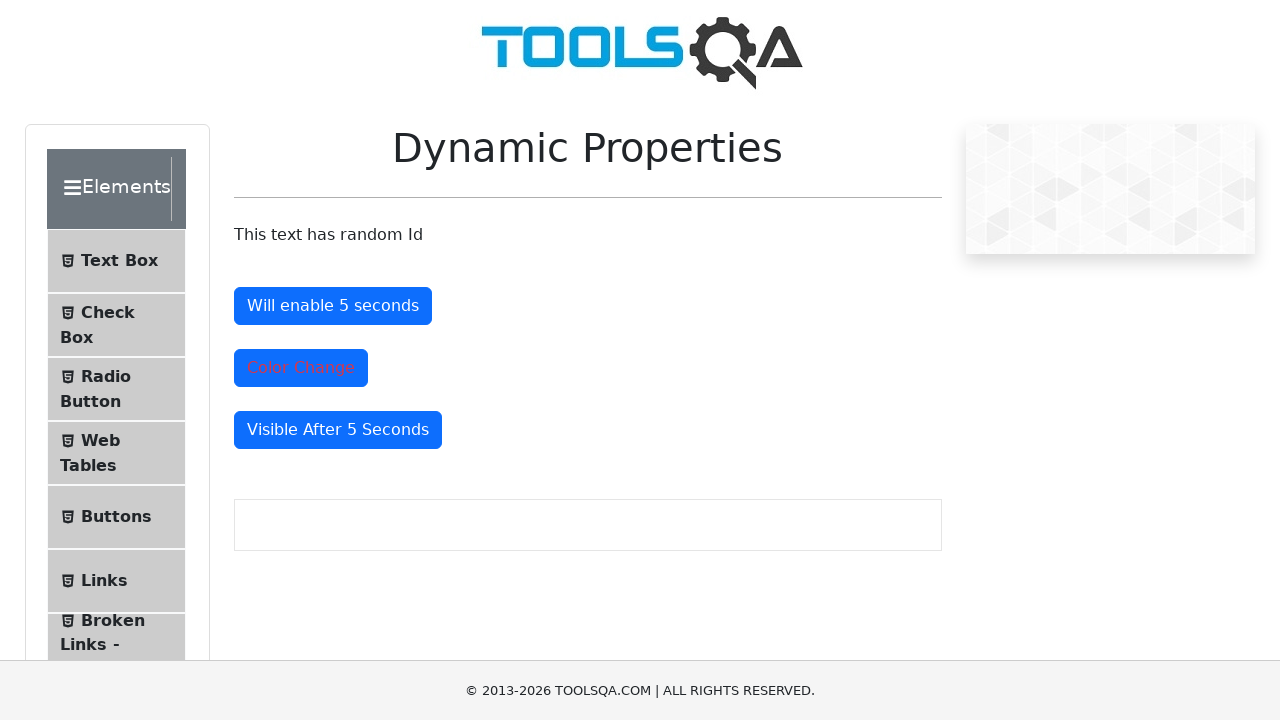

Clicked the button that became visible after implicit wait at (338, 430) on #visibleAfter
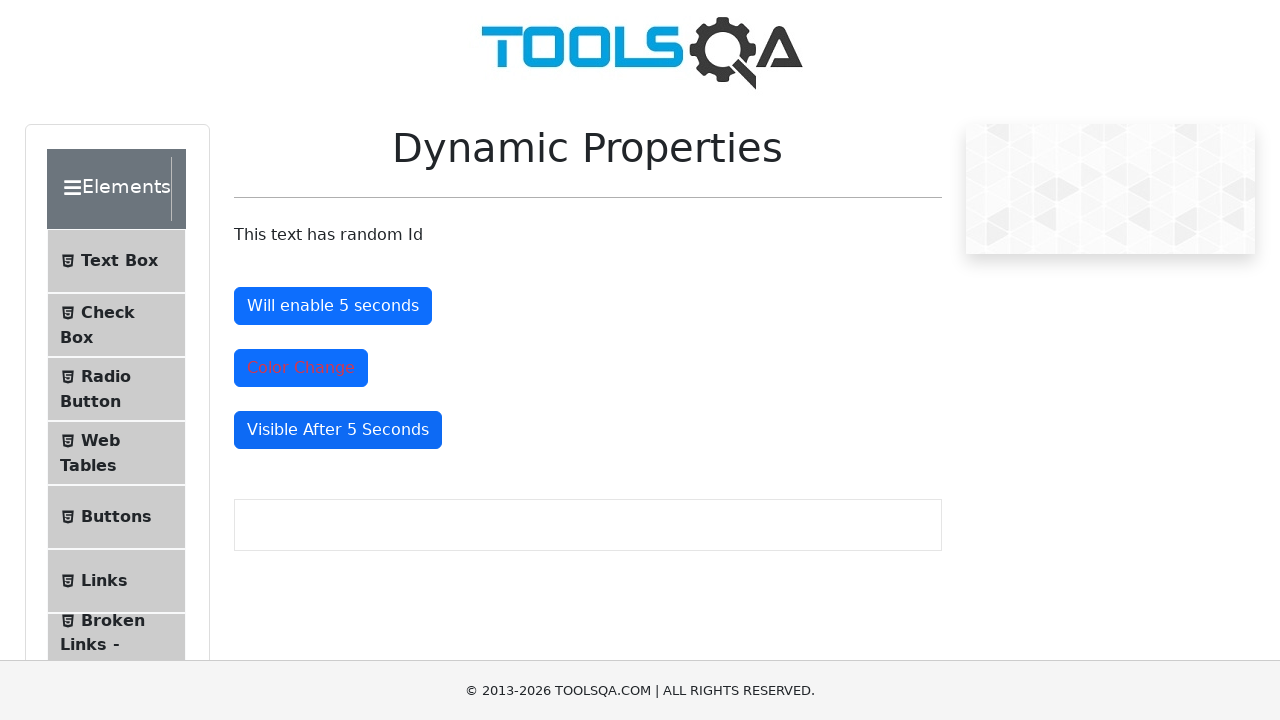

Retrieved and printed button text content
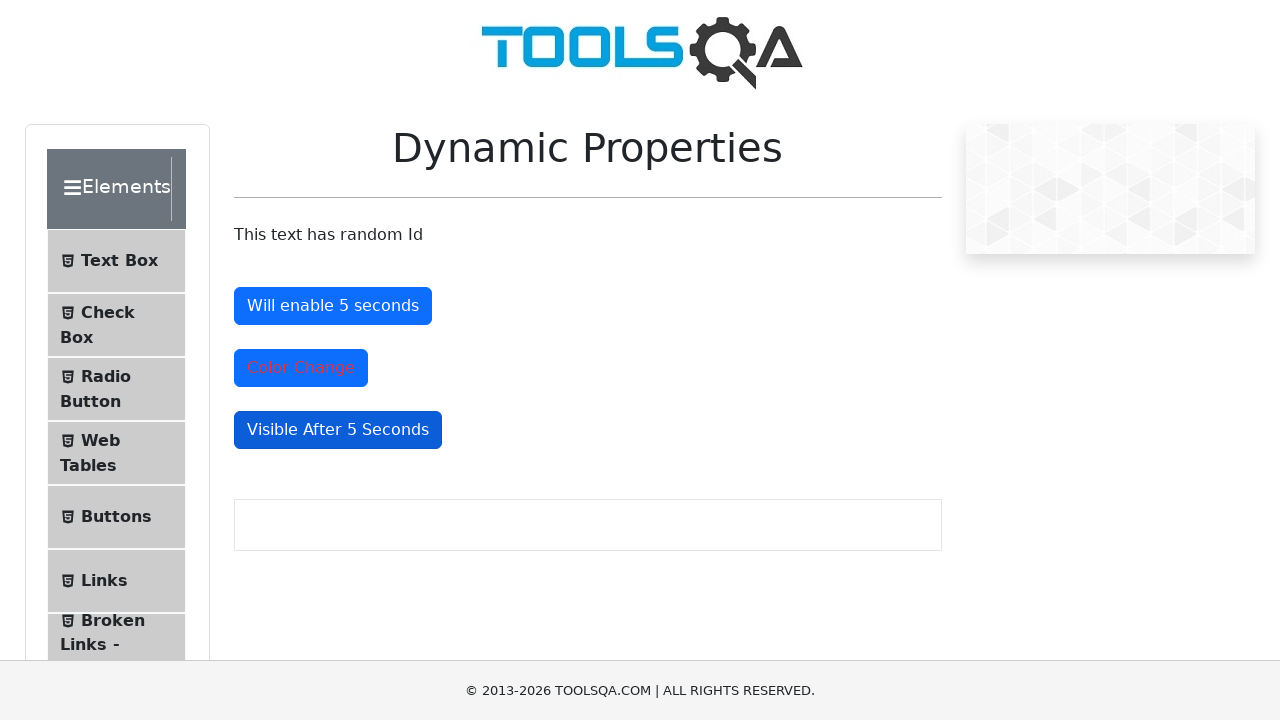

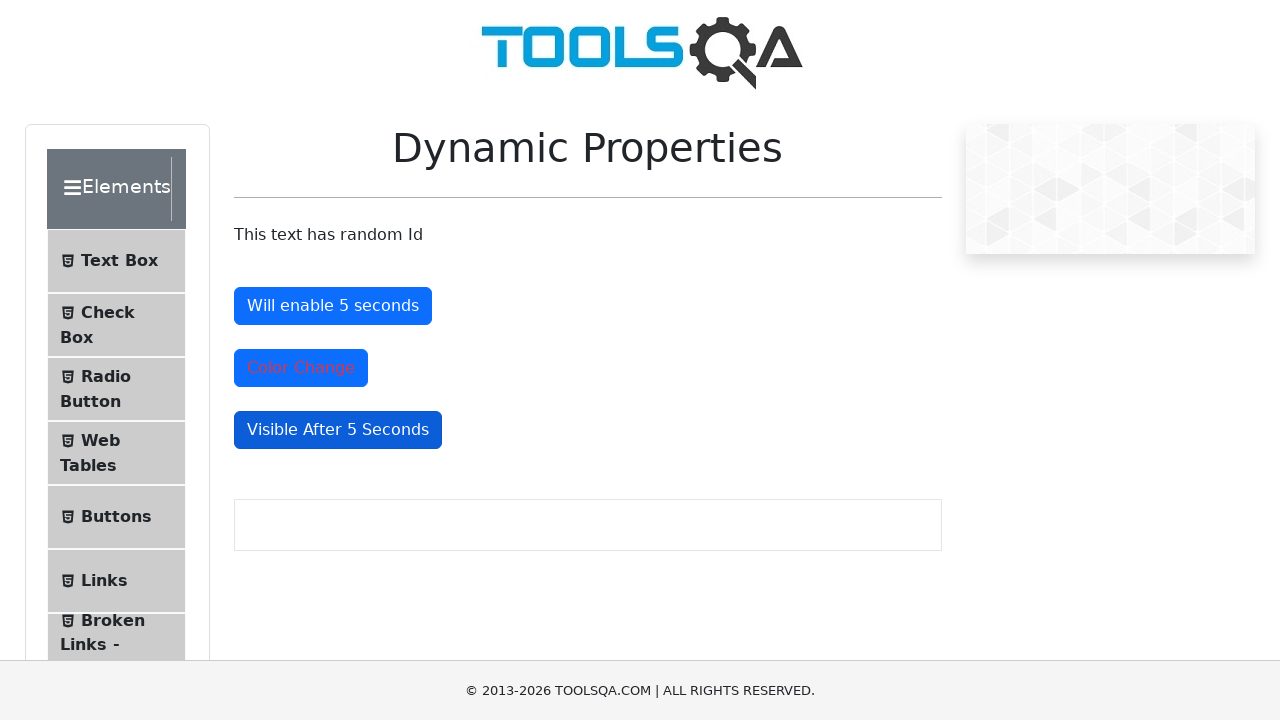